Navigates to the iPhones category page and clicks on a product to view its details

Starting URL: https://bestoptionnotebook.lojazap.com/

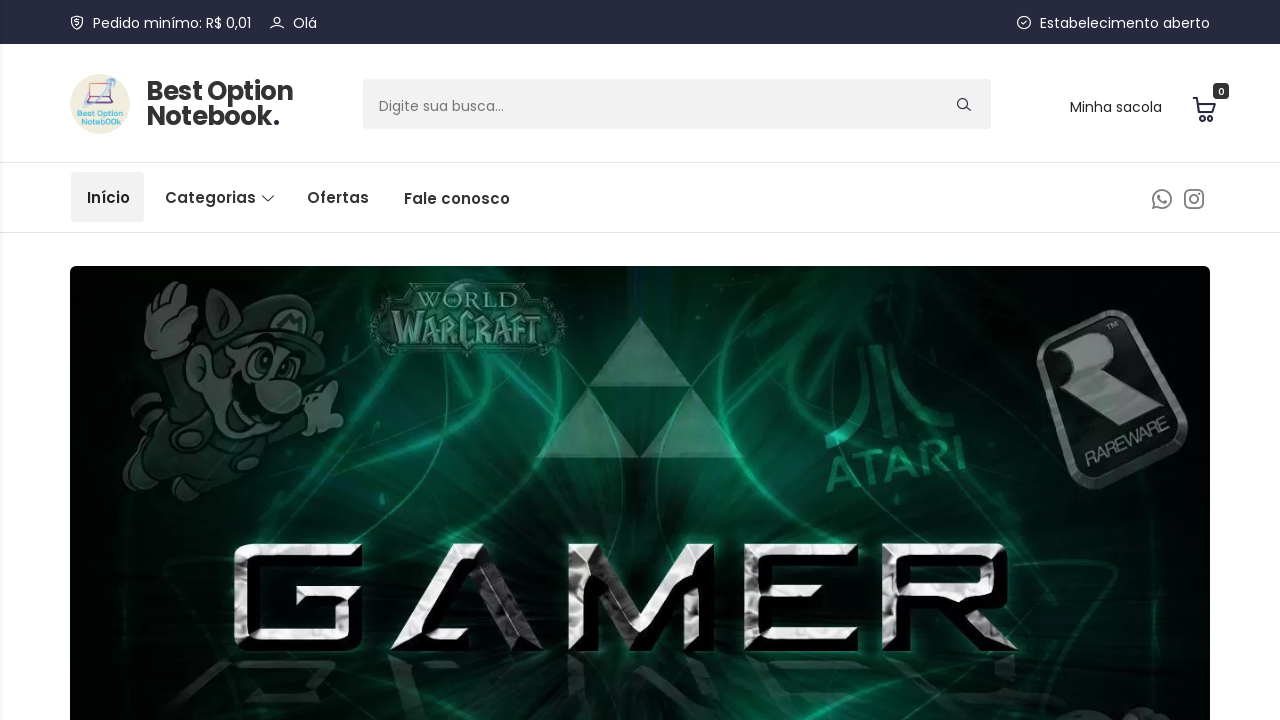

Clicked dropdown menu to show categories at (220, 197) on .dropdown
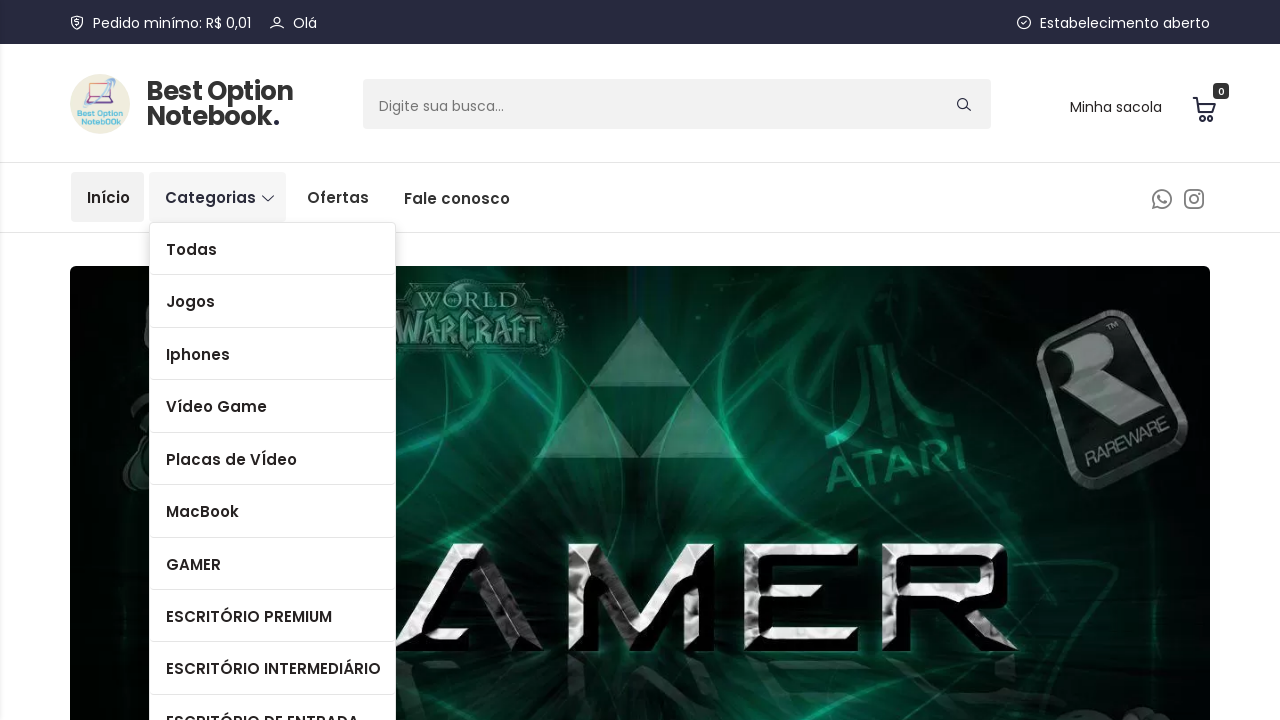

Clicked on iPhones category link at (272, 354) on text=Iphones
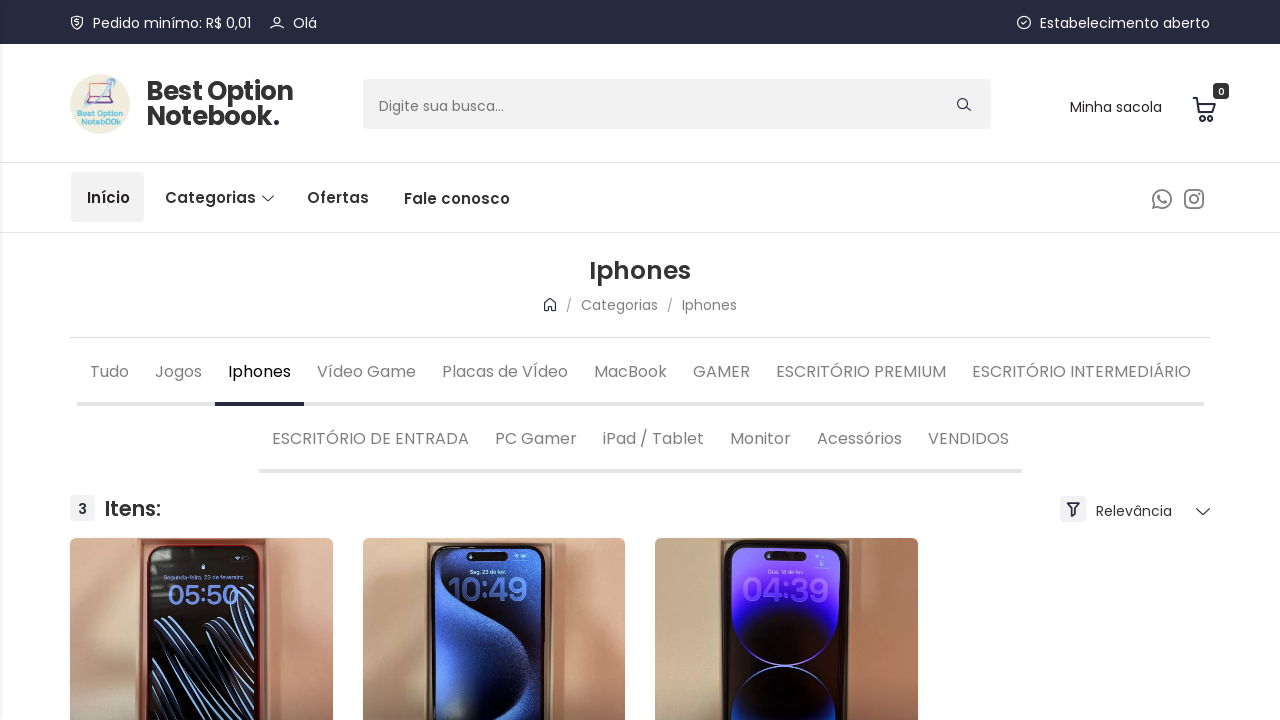

Clicked on the first product in the listing at (201, 535) on .produto
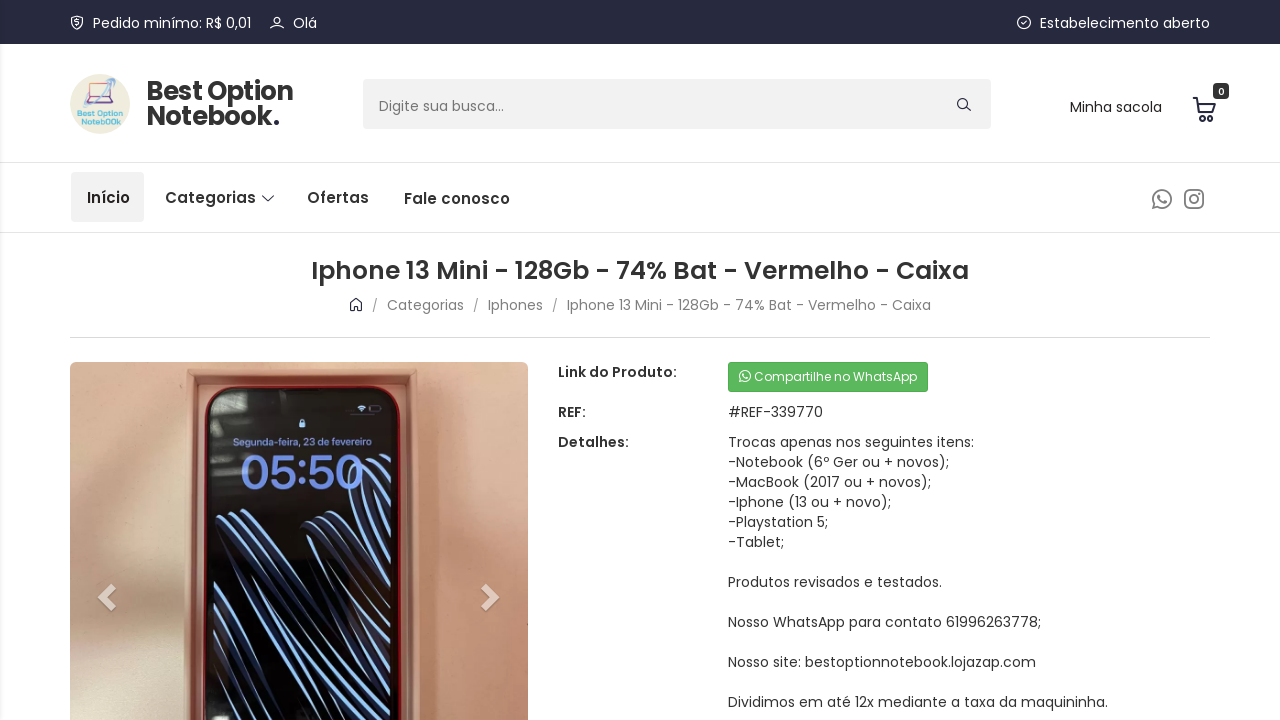

Product title icon loaded
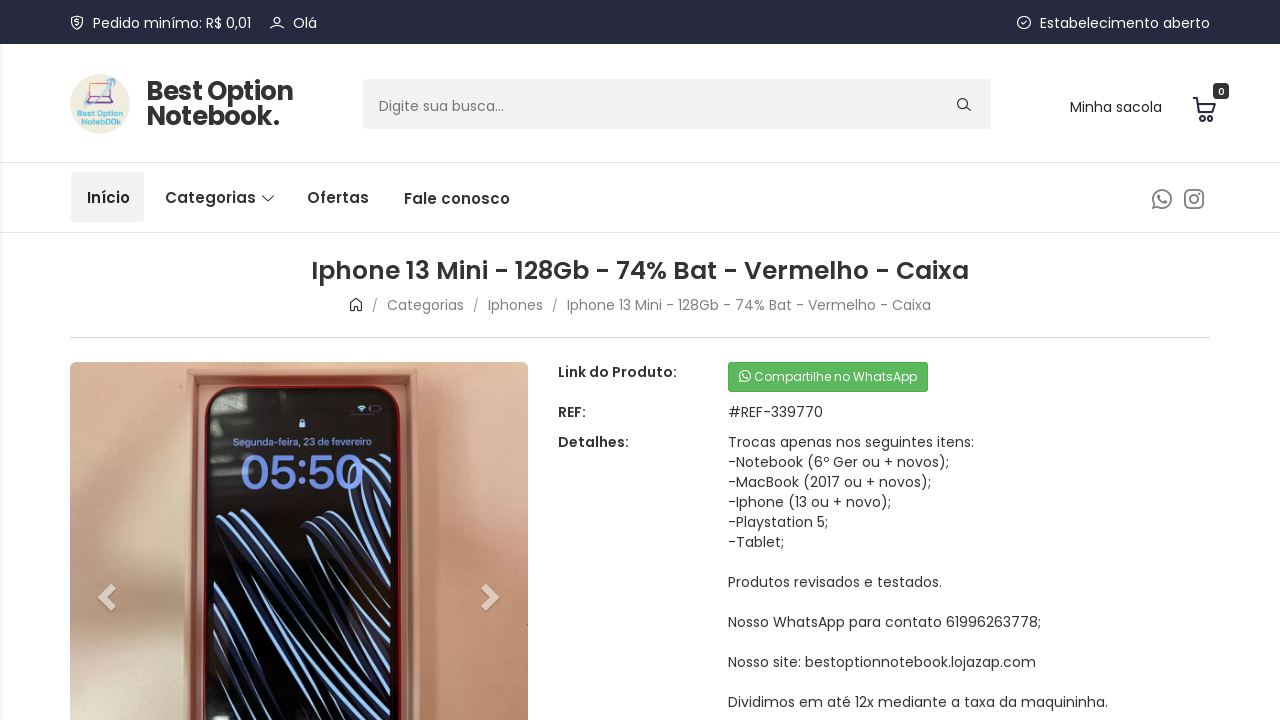

Product description loaded, product details page fully displayed
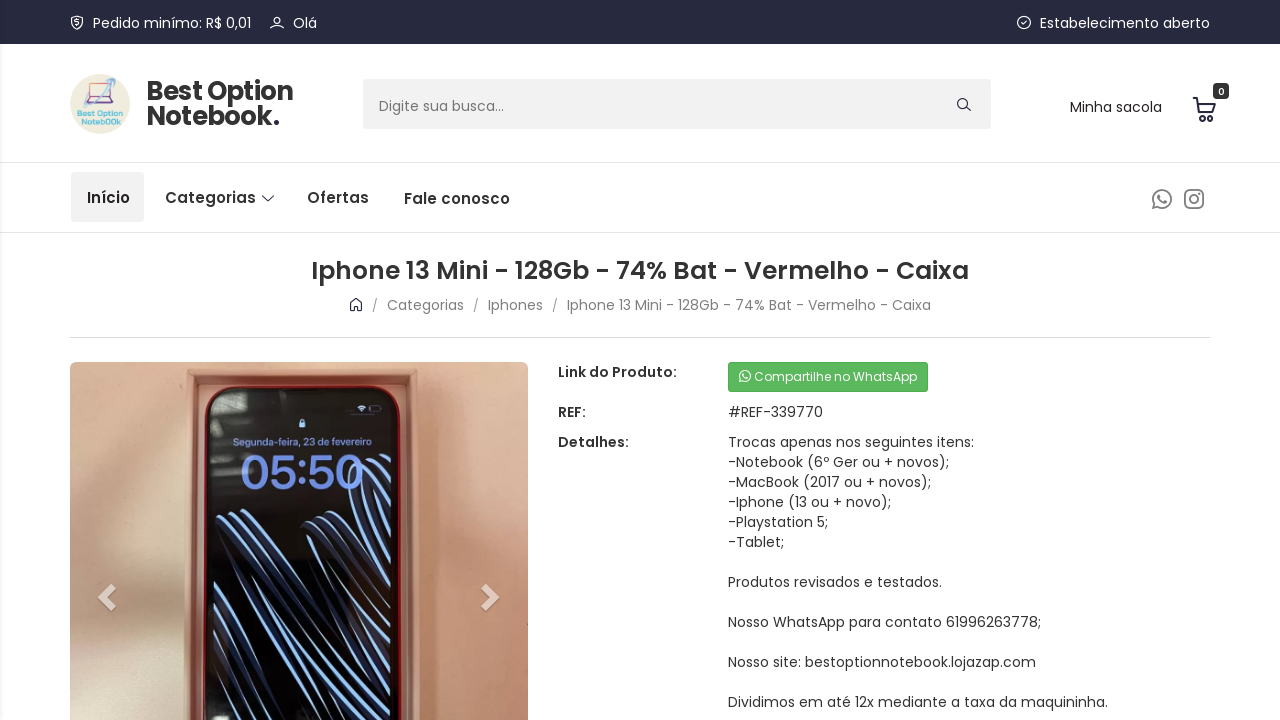

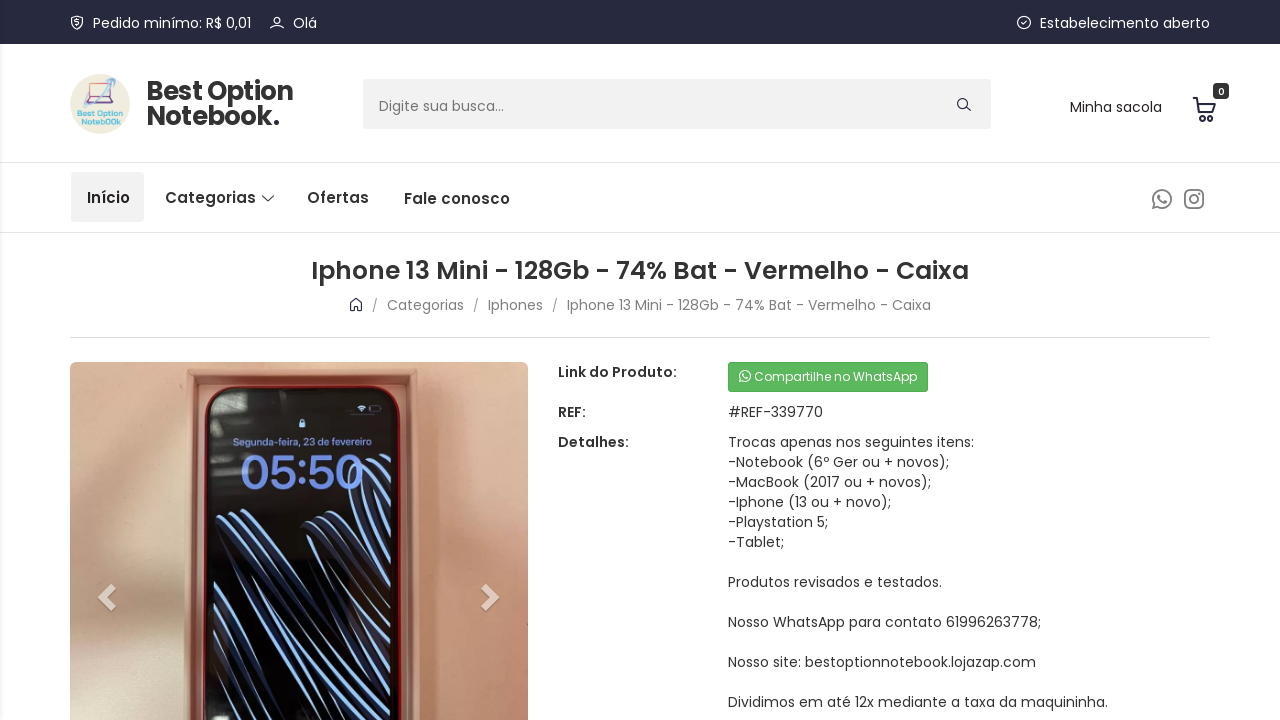